Creates a new todo item and verifies it appears as the last item in the todo list

Starting URL: https://todomvc.com/examples/react/dist/

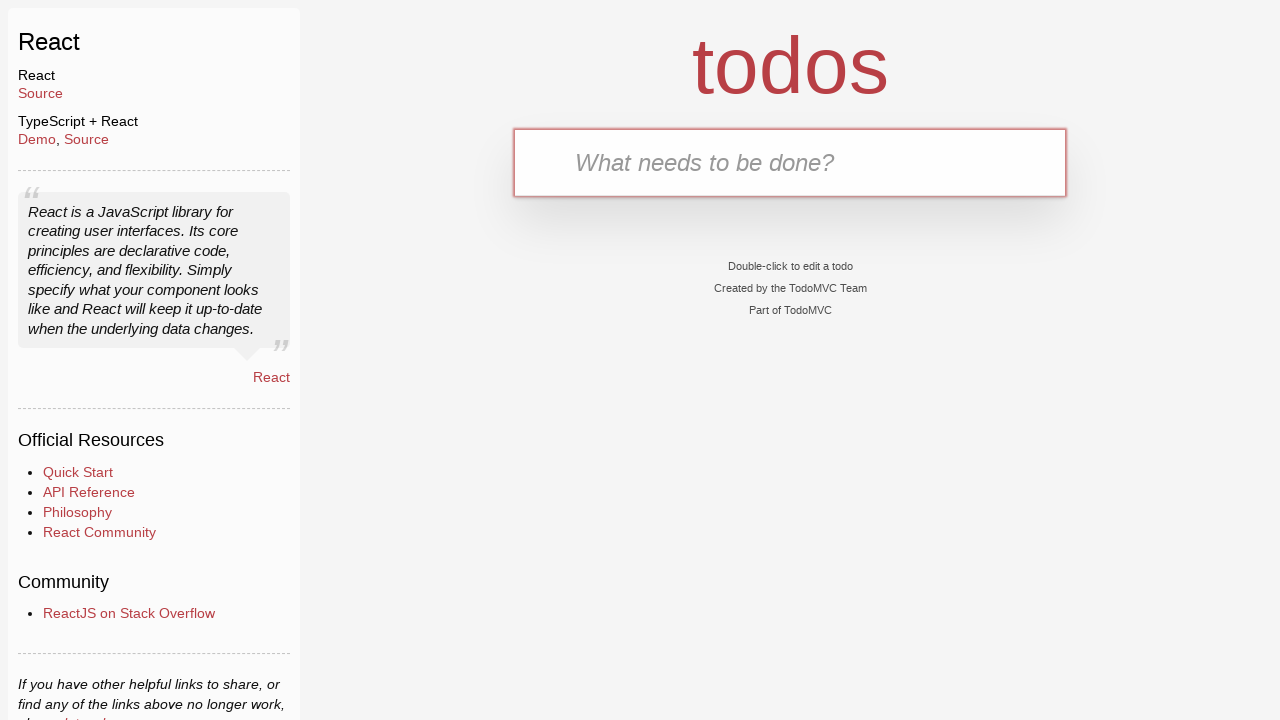

Filled new todo input field with 'Buy groceries' on .new-todo
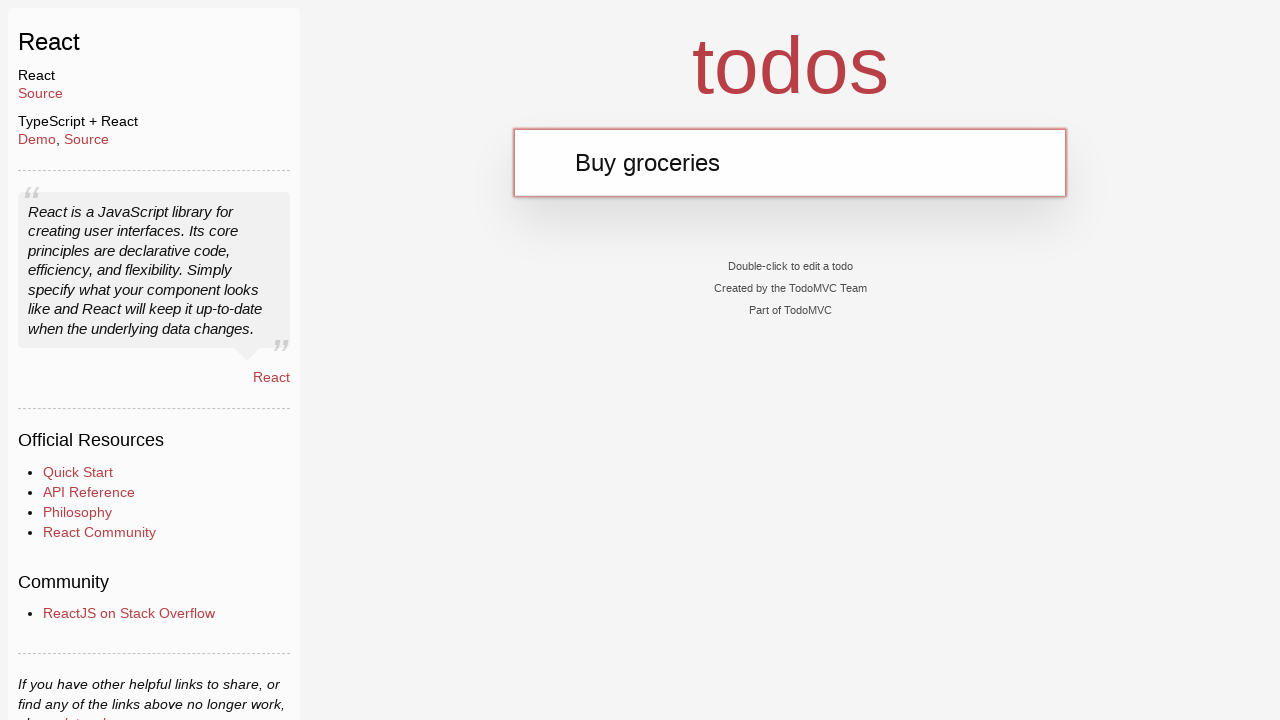

Pressed Enter to create the todo item on .new-todo
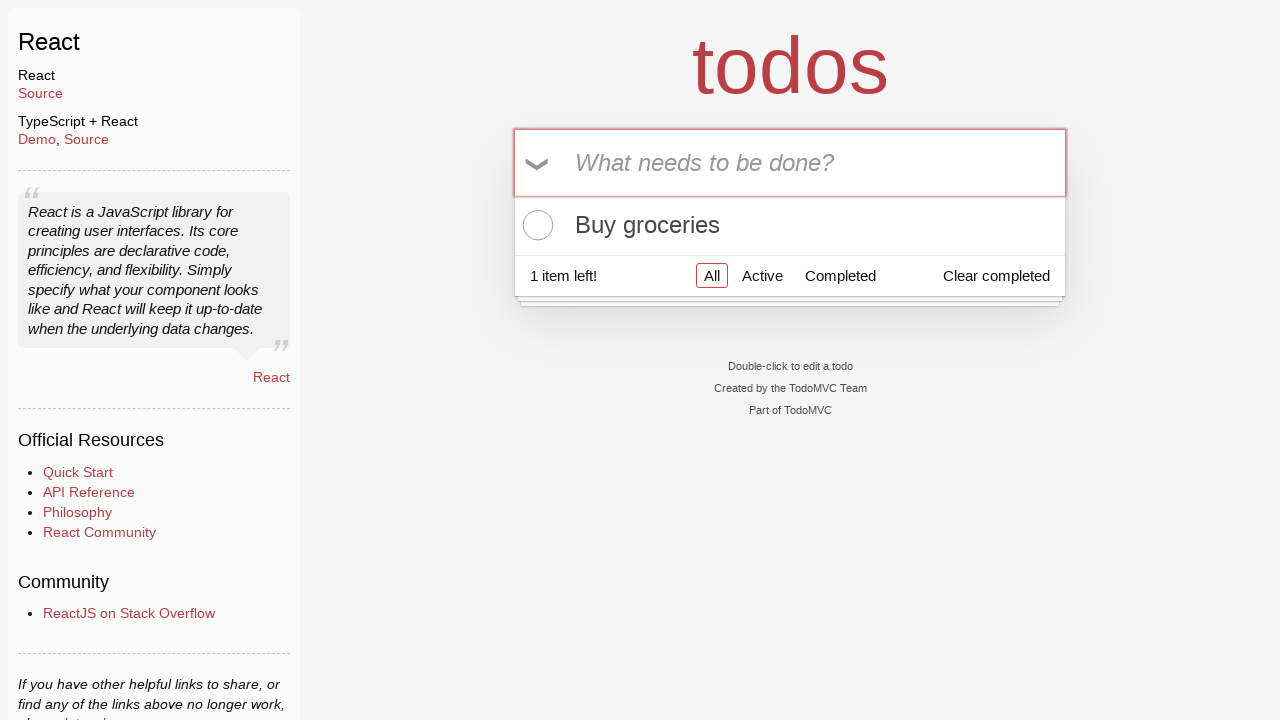

Todo list items loaded
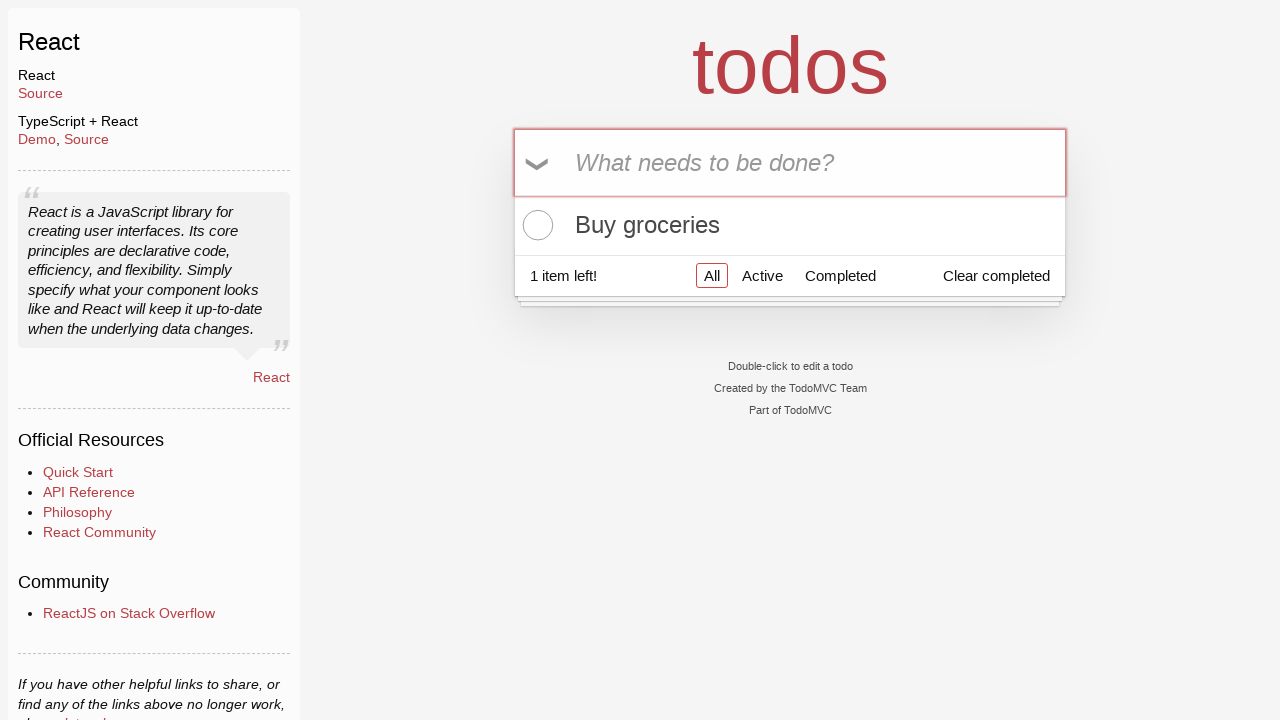

Located the last todo item in the list
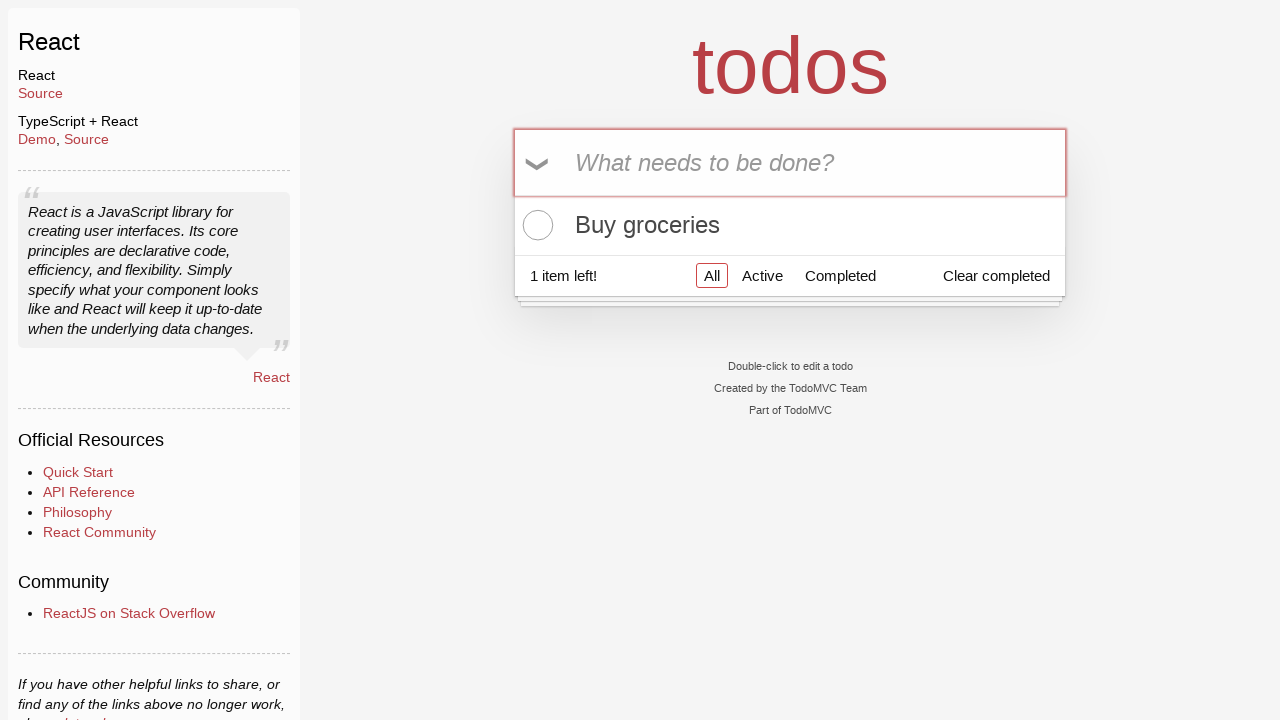

Verified the last todo item text is 'Buy groceries'
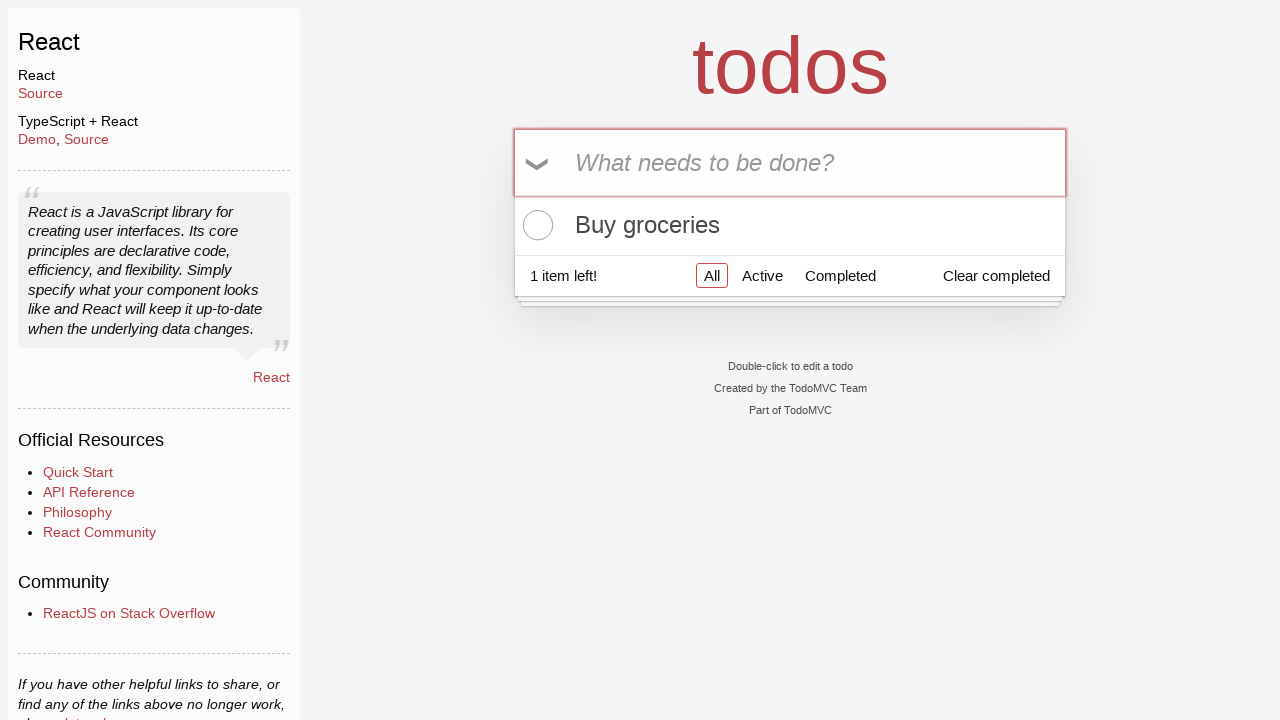

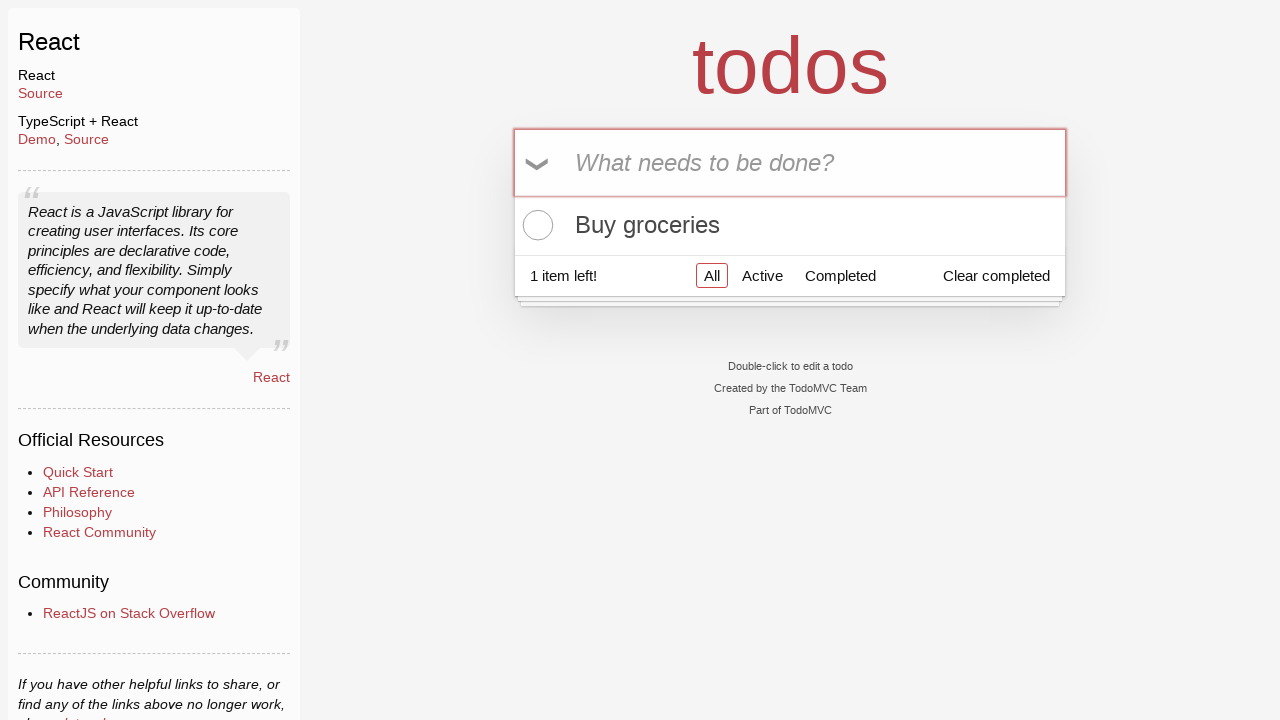